Validates the Interactions button functionality by clicking on it from the homepage menu.

Starting URL: https://demoqa.com/

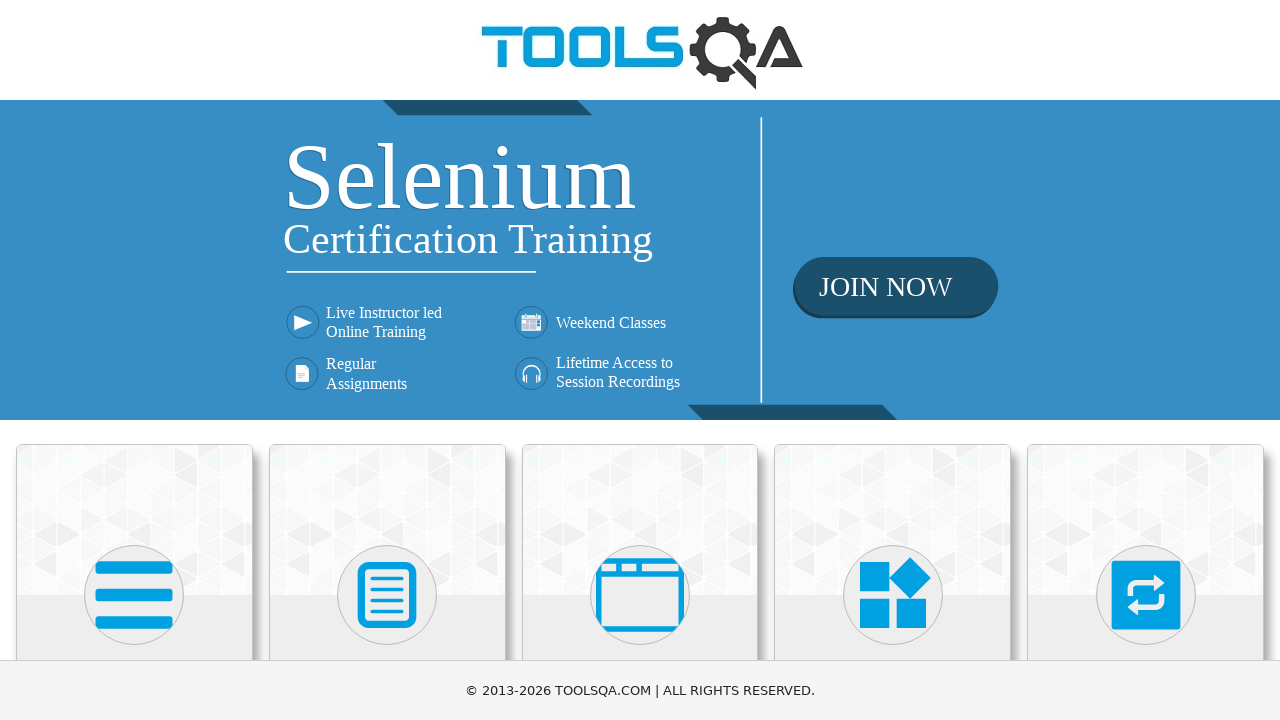

Waited for Interactions button to be visible on homepage
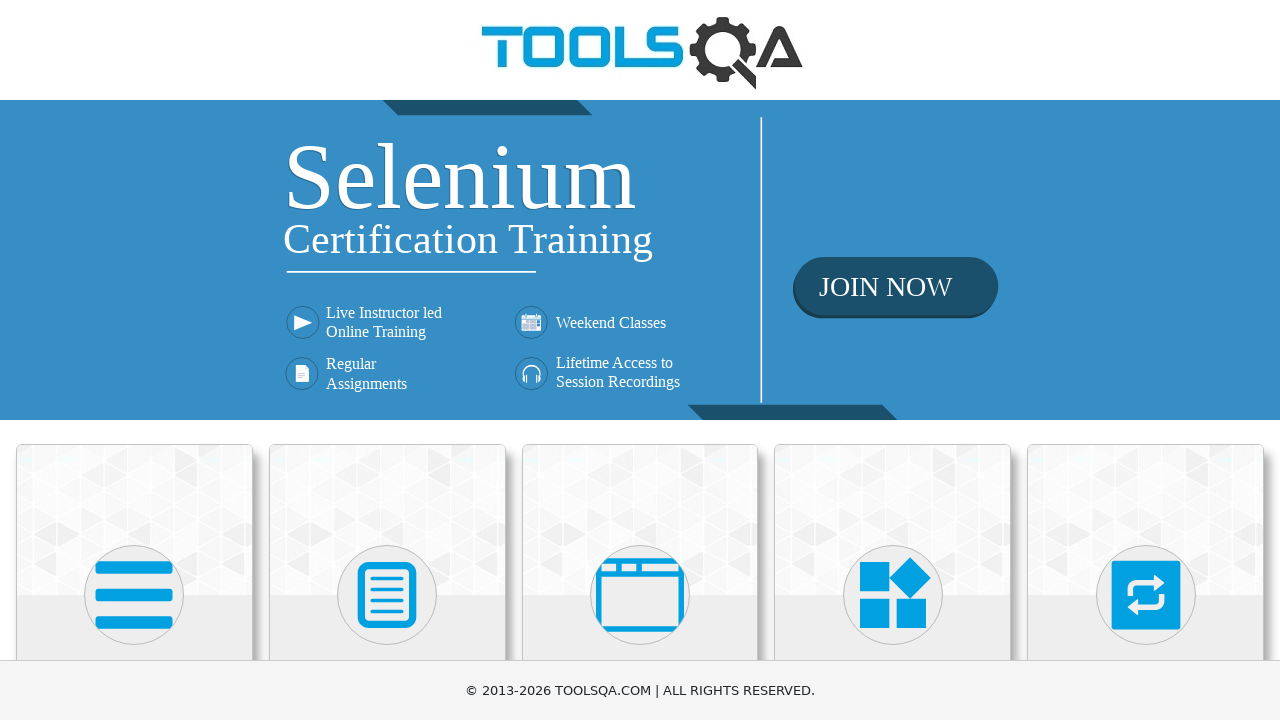

Clicked Interactions button from homepage menu at (1146, 360) on text=Interactions
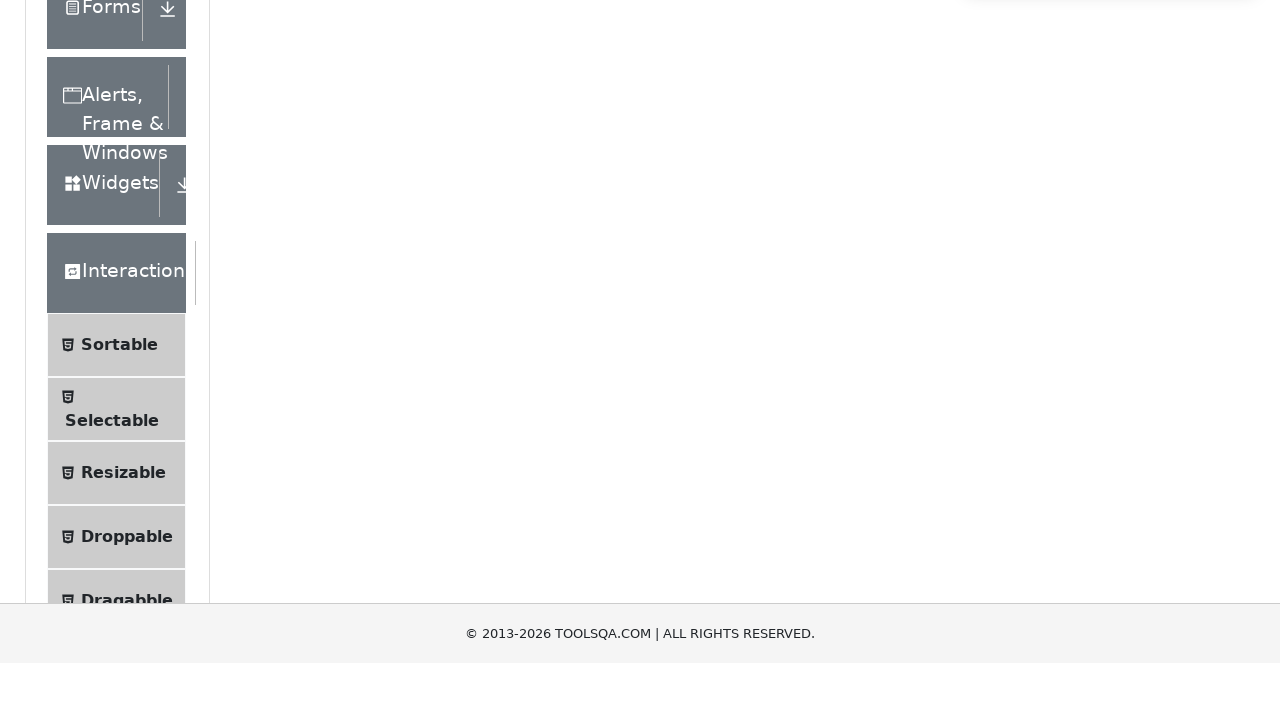

Successfully navigated to Interactions page
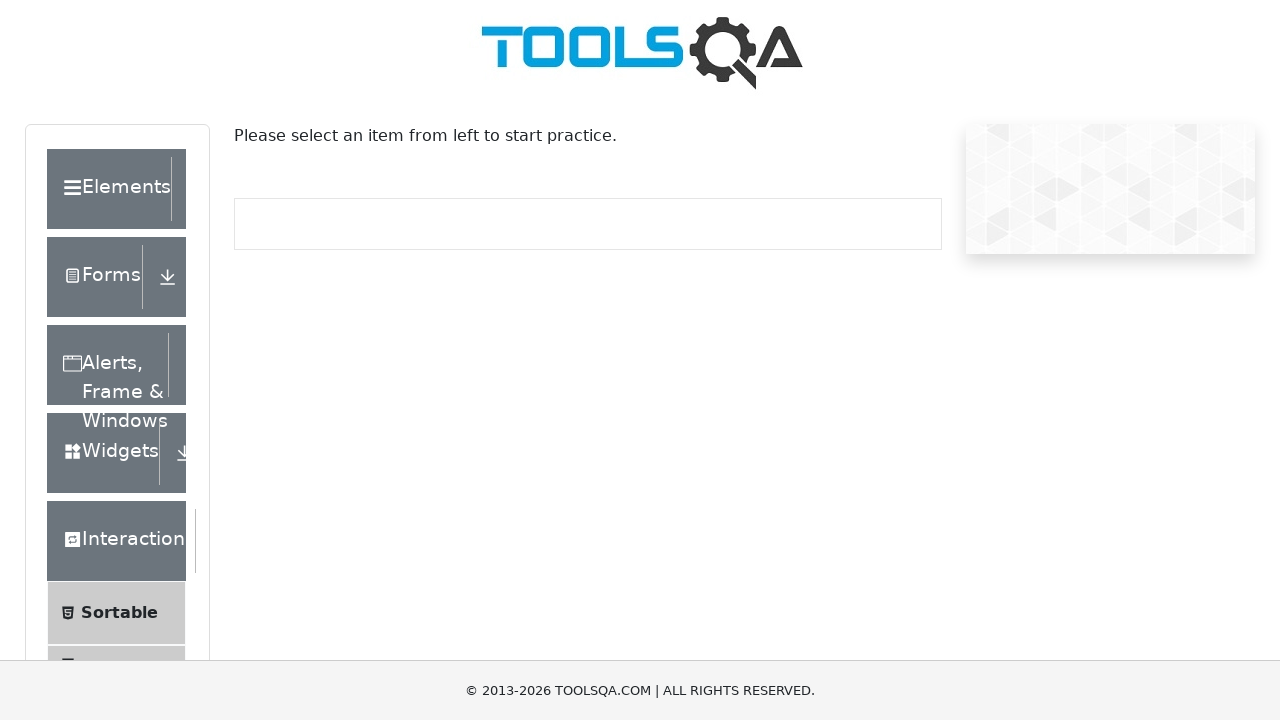

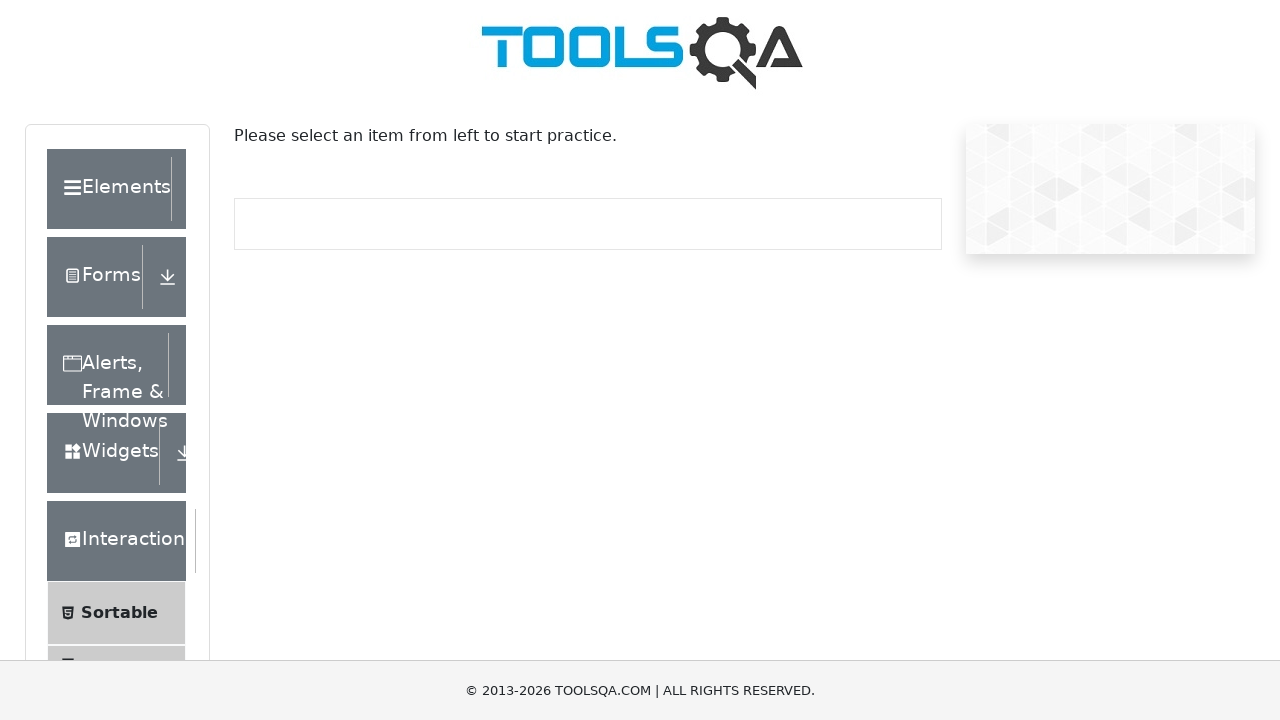